Tests custom styled radio buttons using JavaScript execution to click hidden elements

Starting URL: https://material.angular.io/components/radio/examples

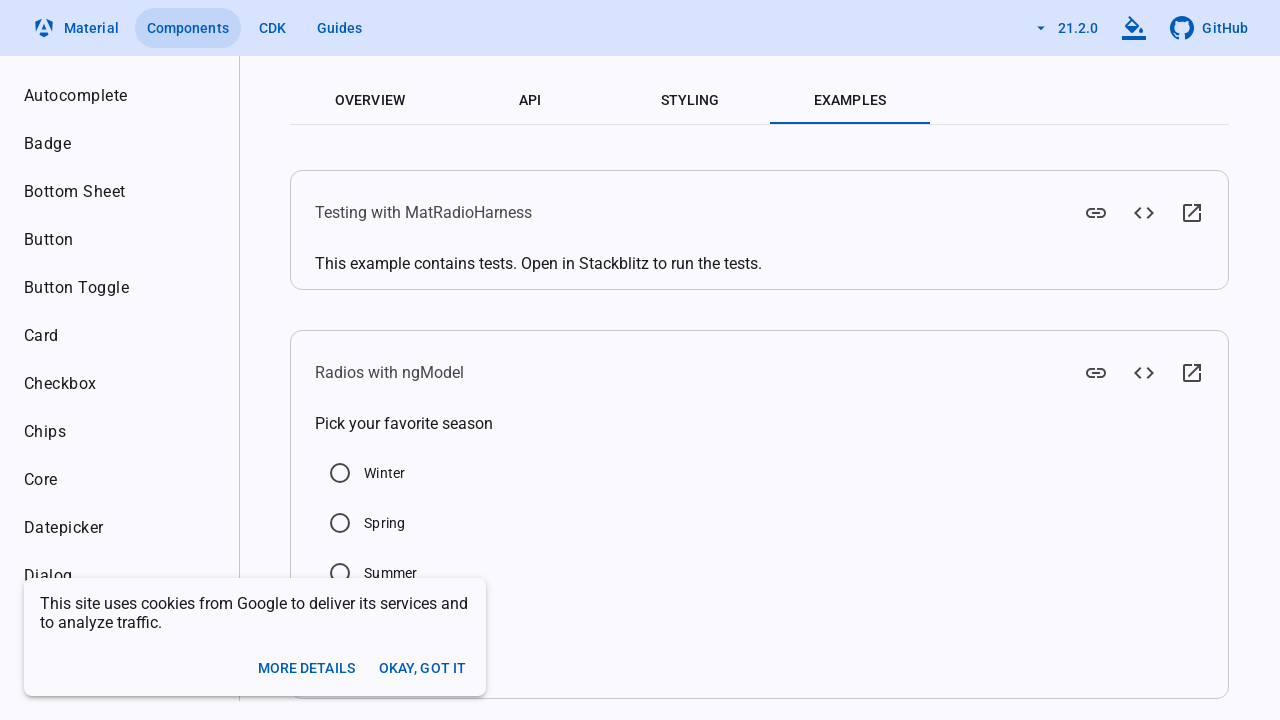

Clicked Winter radio button using JavaScript execution
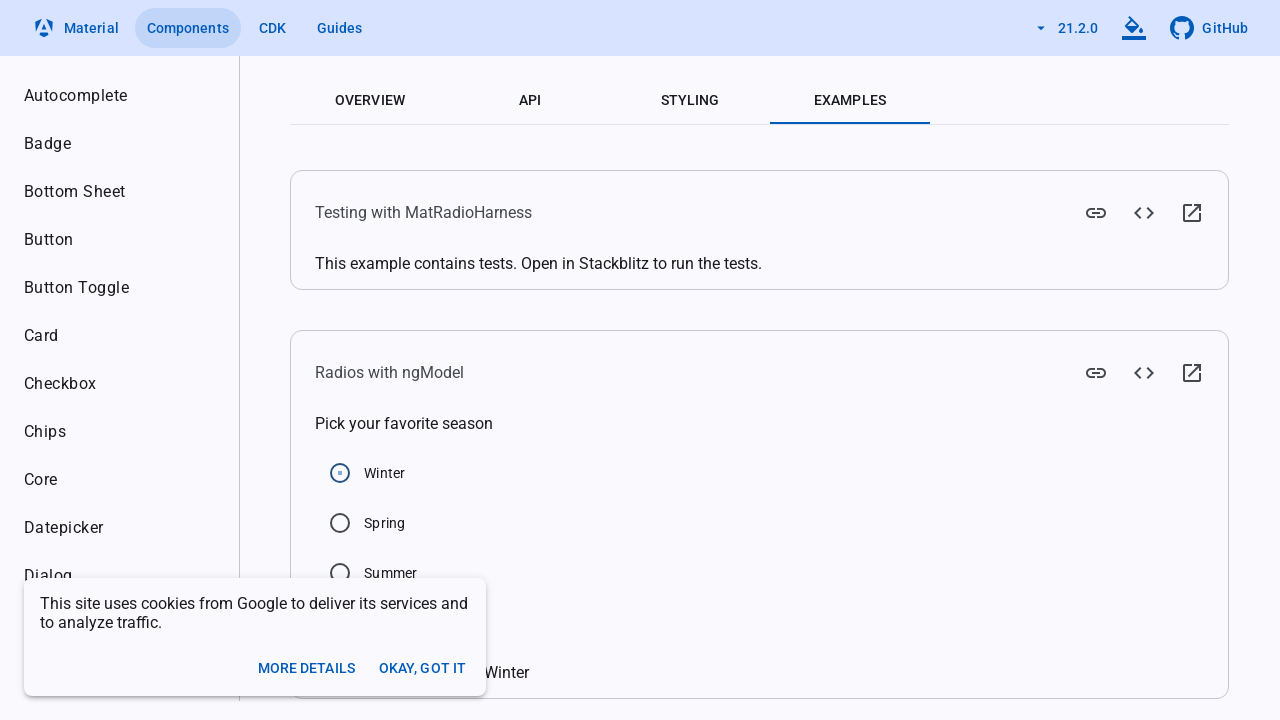

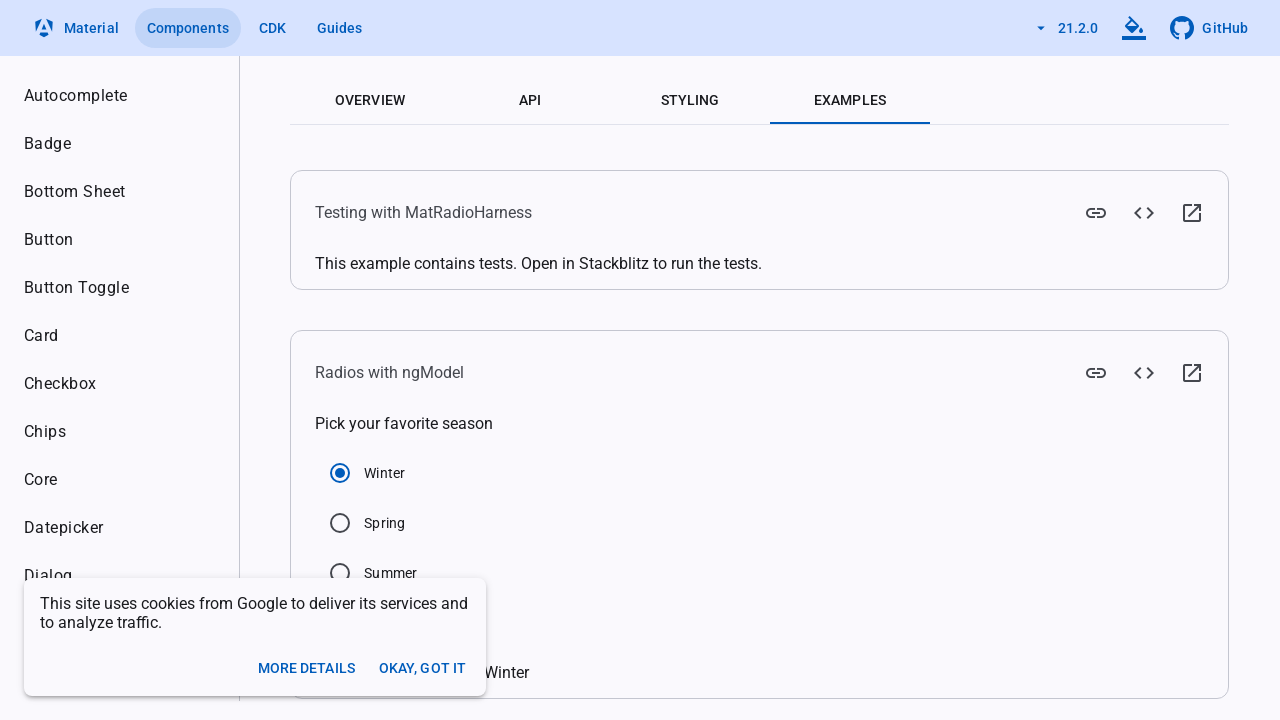